Switches to an iframe and types text into a text field inside it

Starting URL: https://antoniotrindade.com.br/treinoautomacao/elementsweb.html

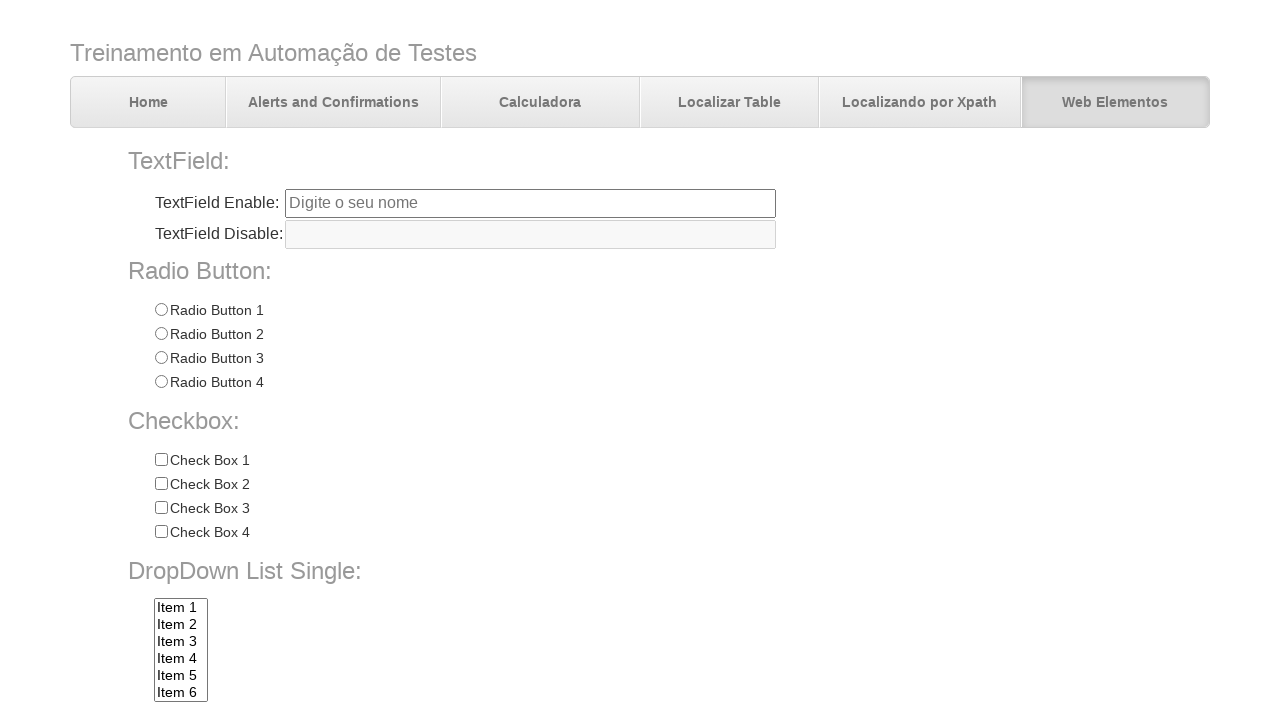

Located the first iframe on the page
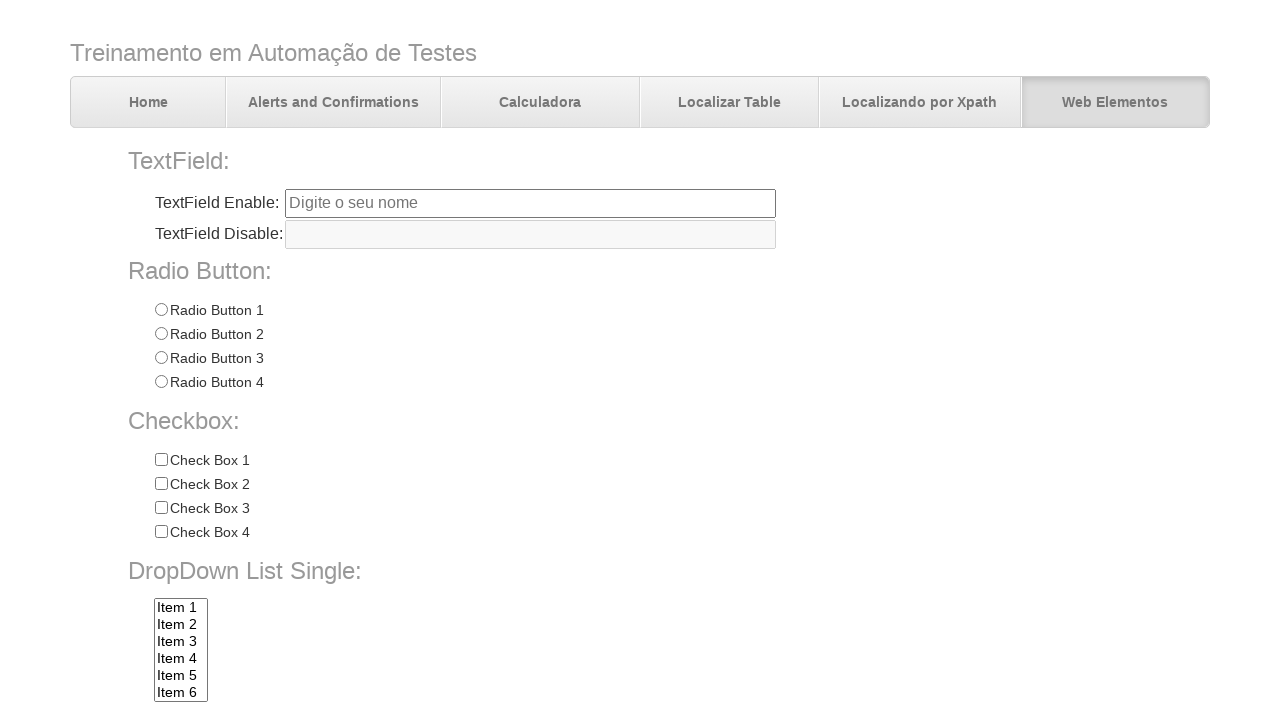

Typed 'Automação de teste' into the text field inside the iframe on iframe >> nth=0 >> internal:control=enter-frame >> #tfiframe
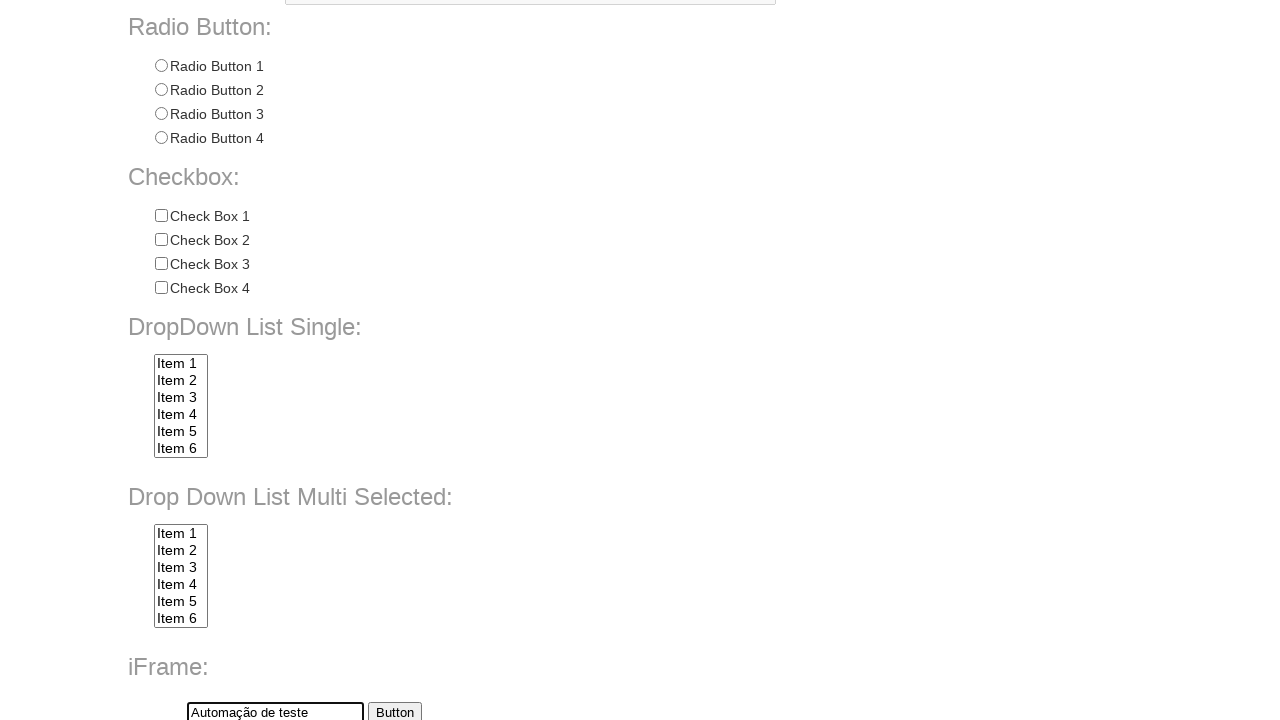

Verified that the text field inside the iframe contains 'Automação de teste'
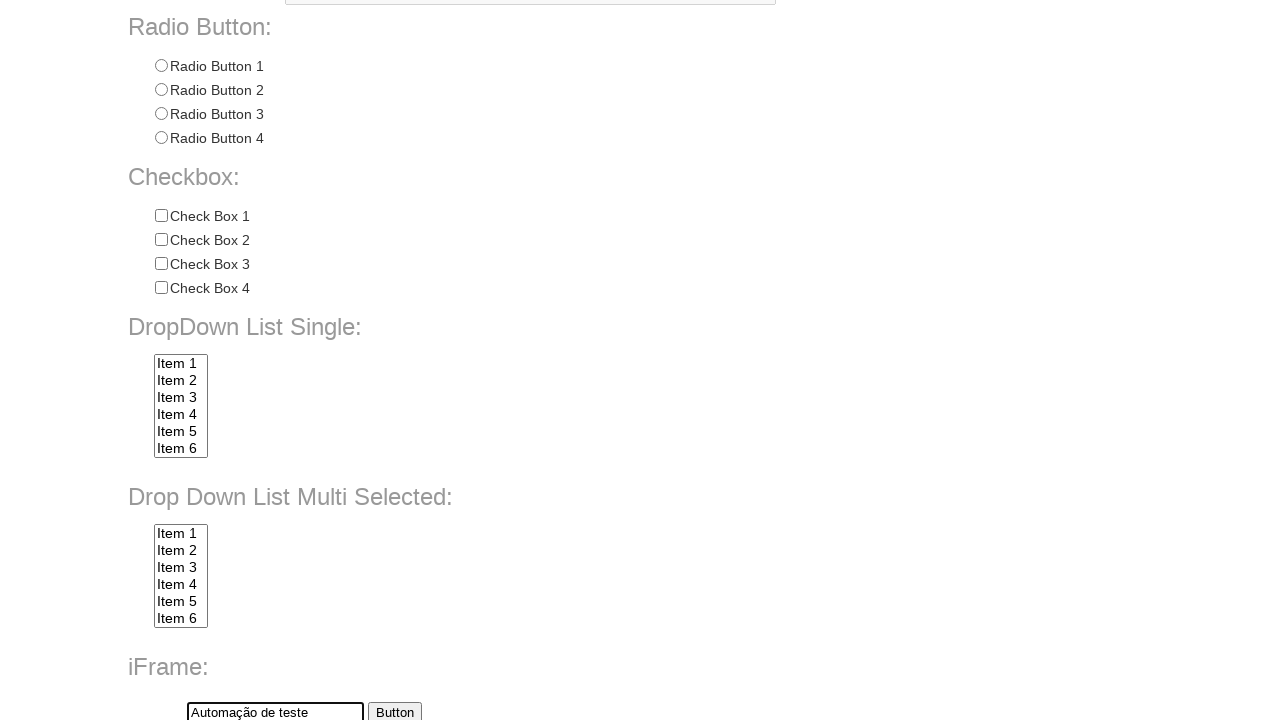

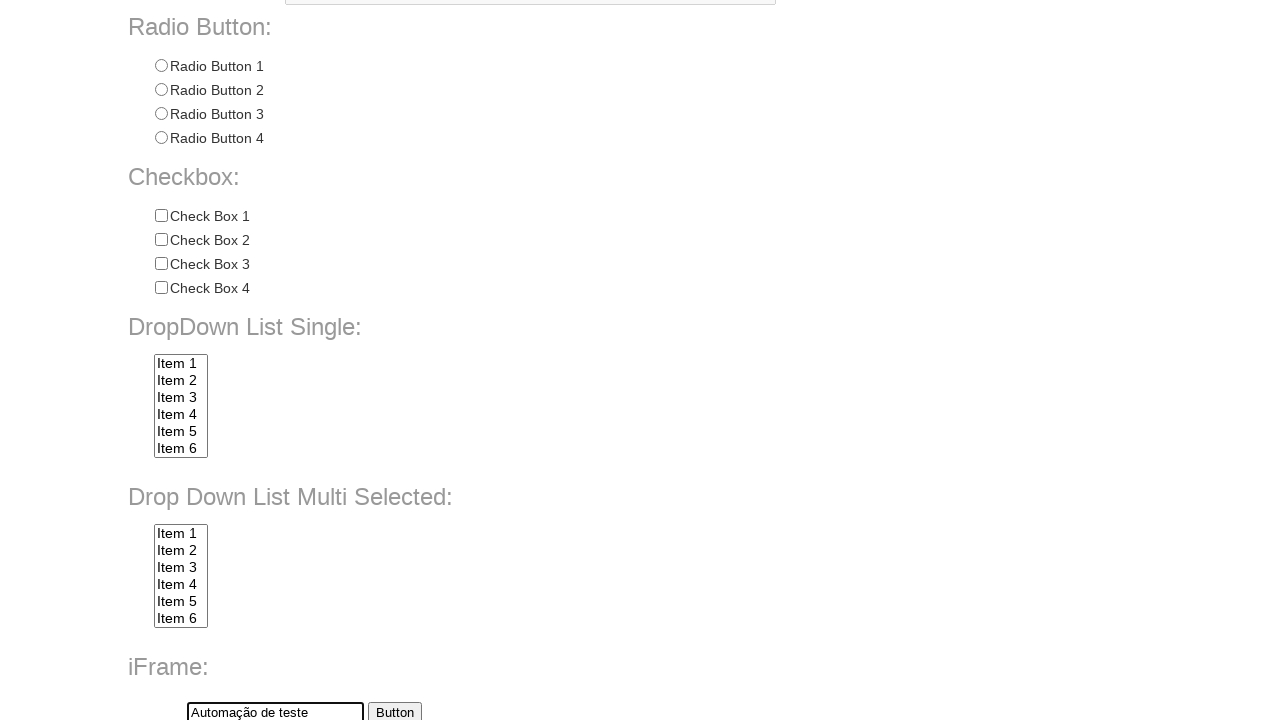